Tests XPath sibling and parent traversal by locating buttons using following-sibling and parent axis navigation on an automation practice page

Starting URL: https://rahulshettyacademy.com/AutomationPractice/

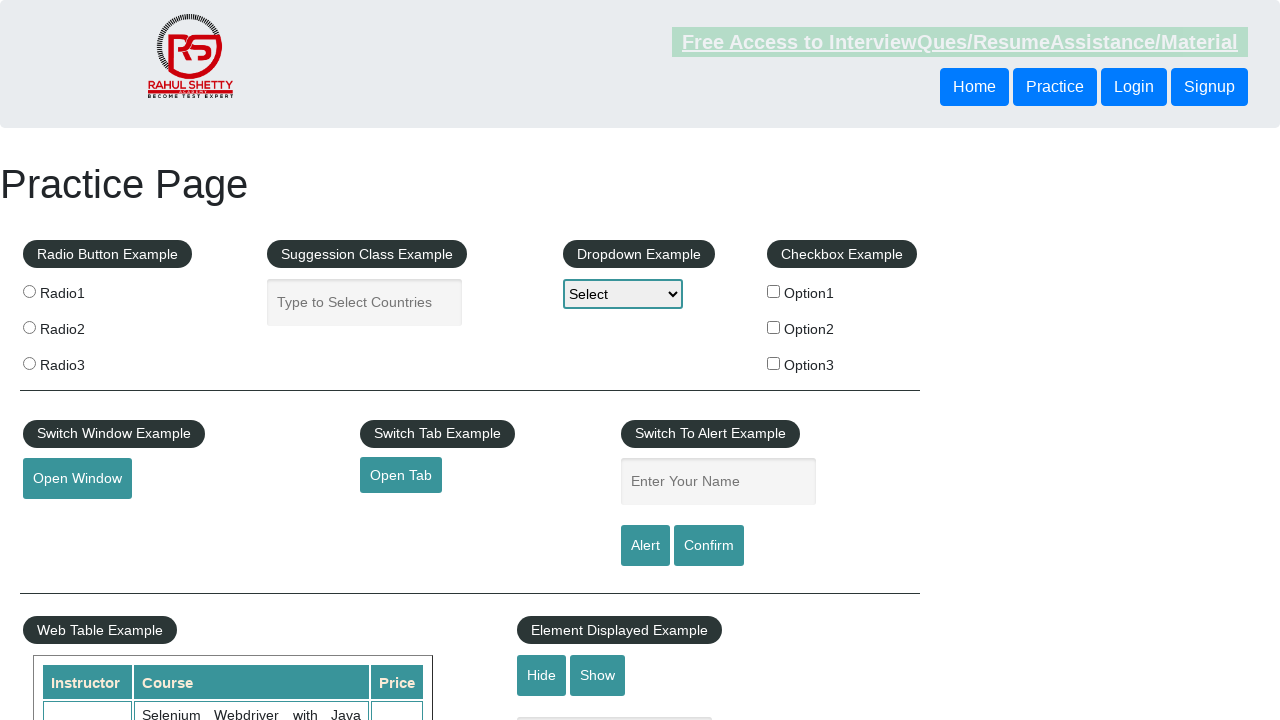

Retrieved button text using following-sibling XPath axis
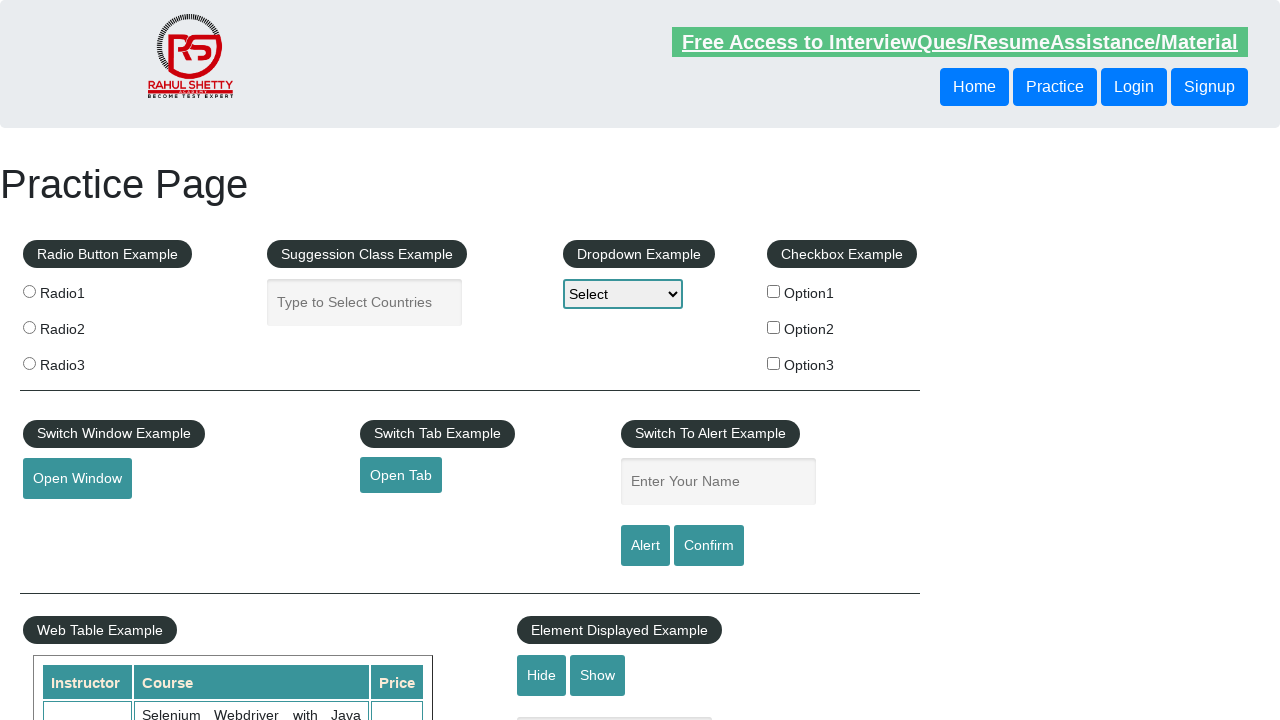

Printed sibling button text: Login
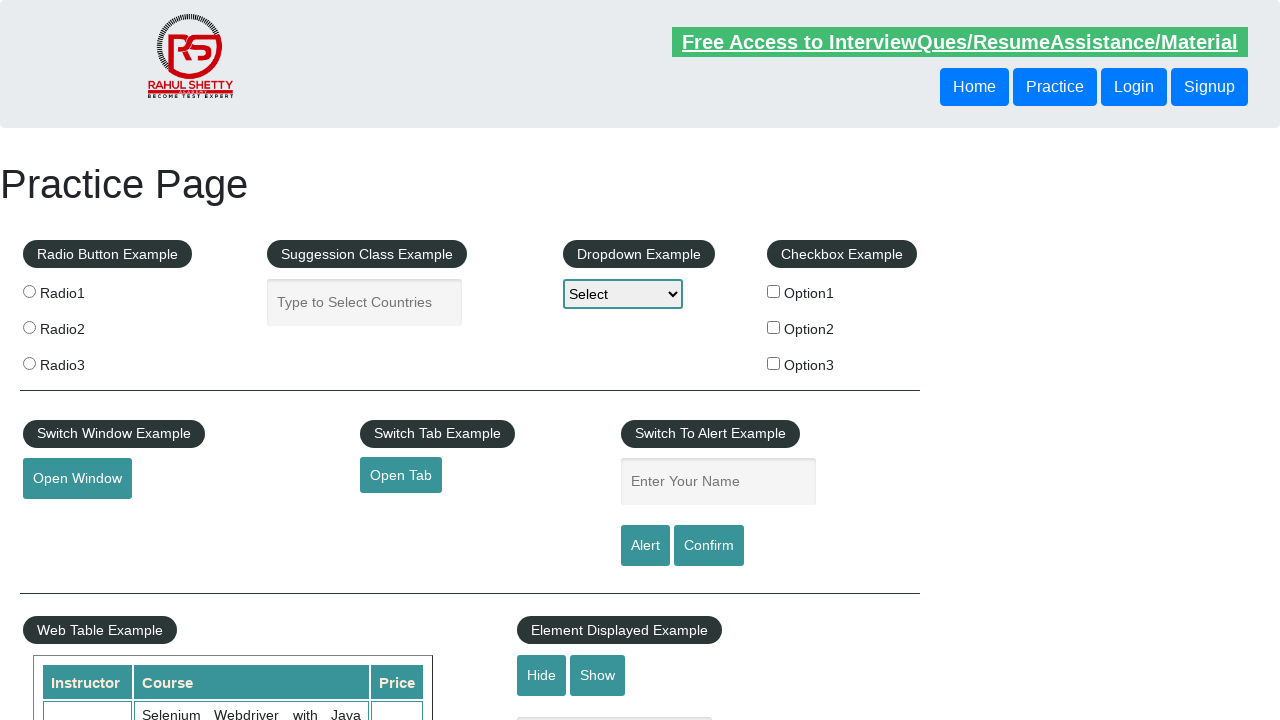

Retrieved button text using parent axis XPath traversal
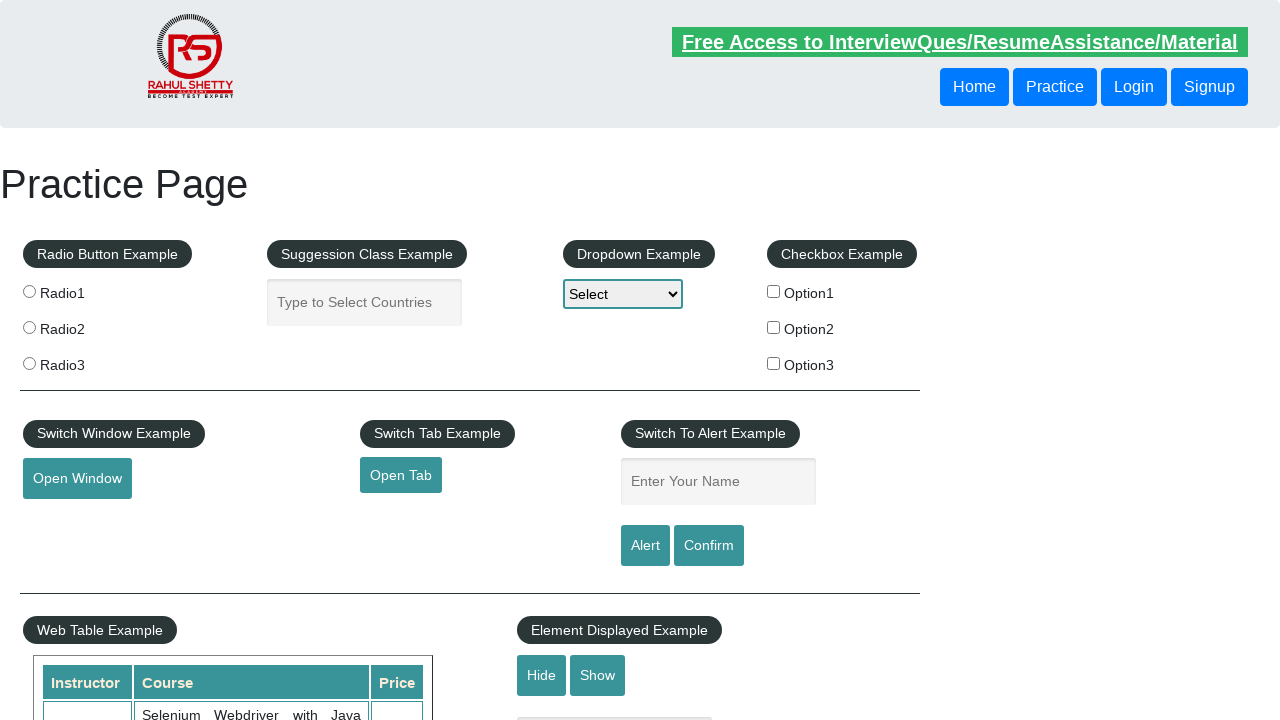

Printed parent-referenced button text: Login
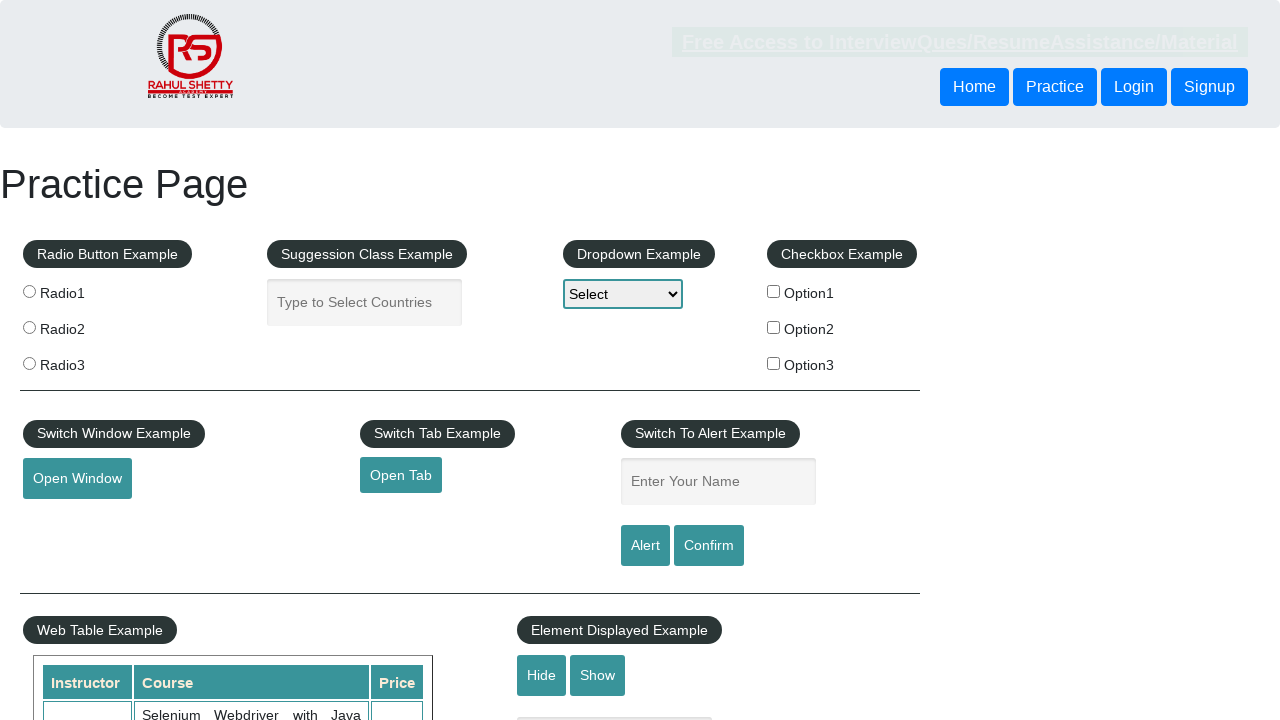

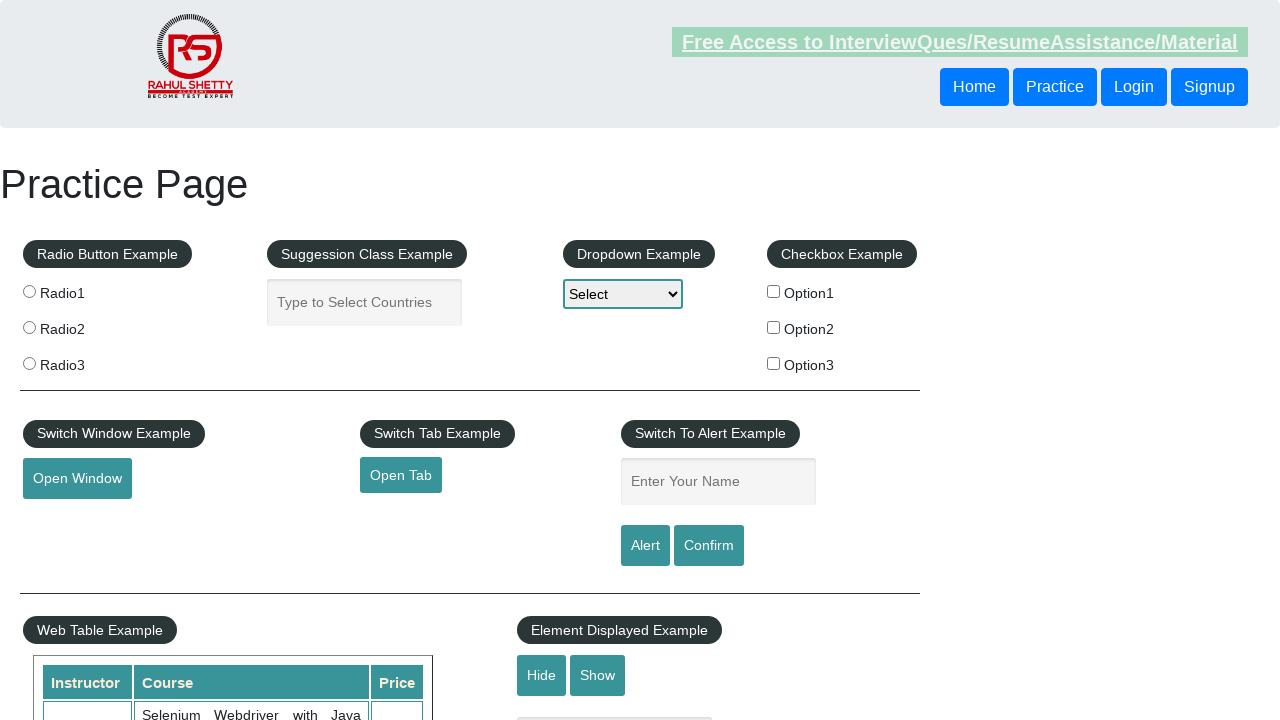